Tests triangle identifier with sides 2, 4, 5 to verify scalene triangle detection

Starting URL: https://testpages.eviltester.com/styled/apps/triangle/triangle001.html

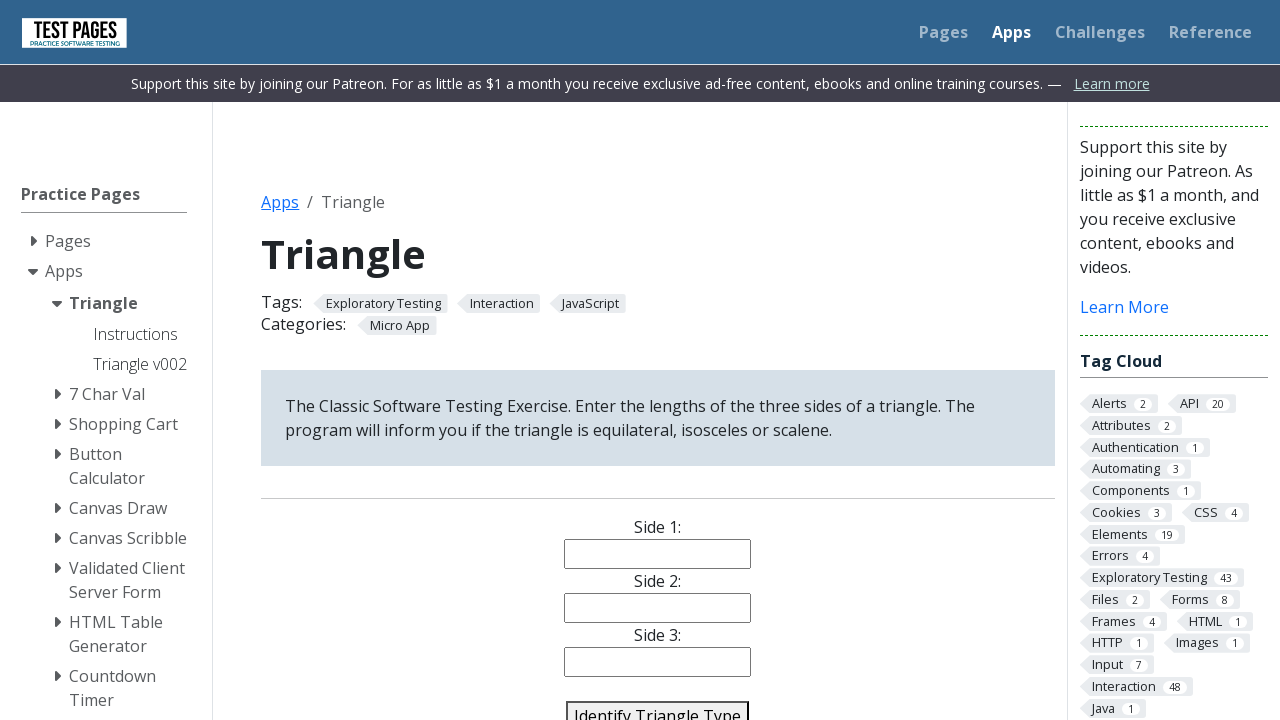

Navigated to triangle identifier application
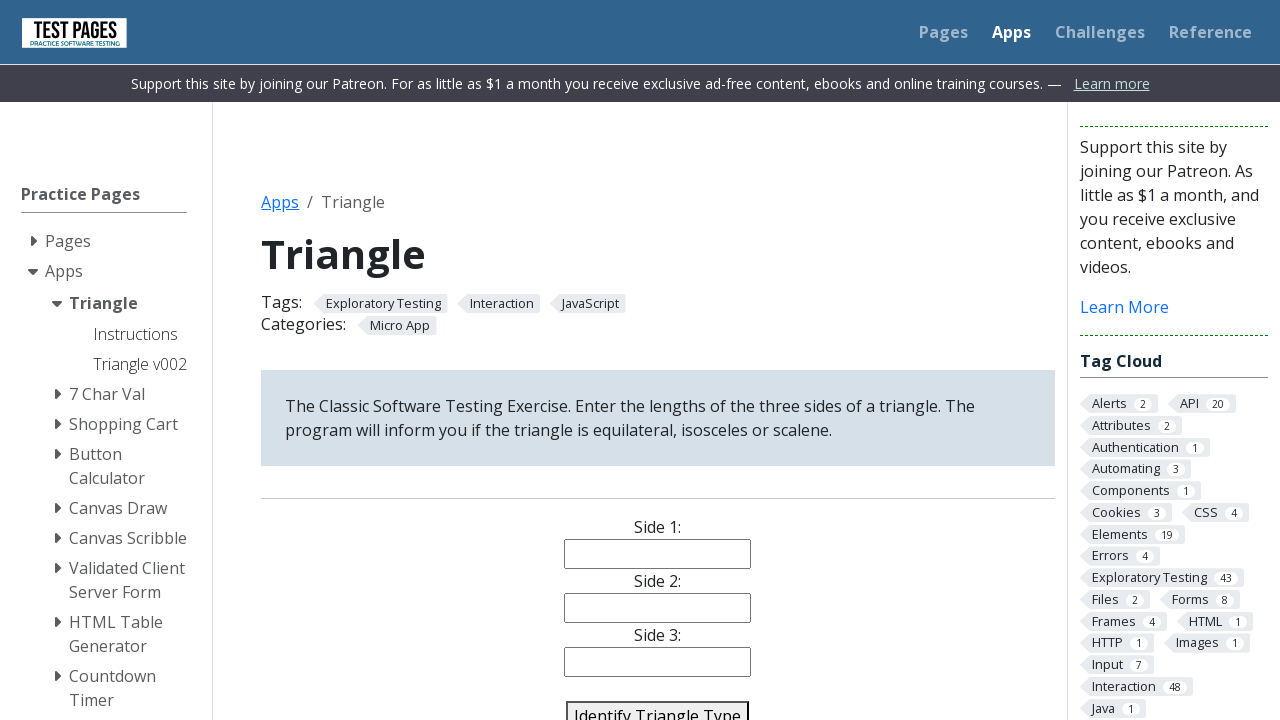

Filled side1 input with value '2' on input[name='side1']
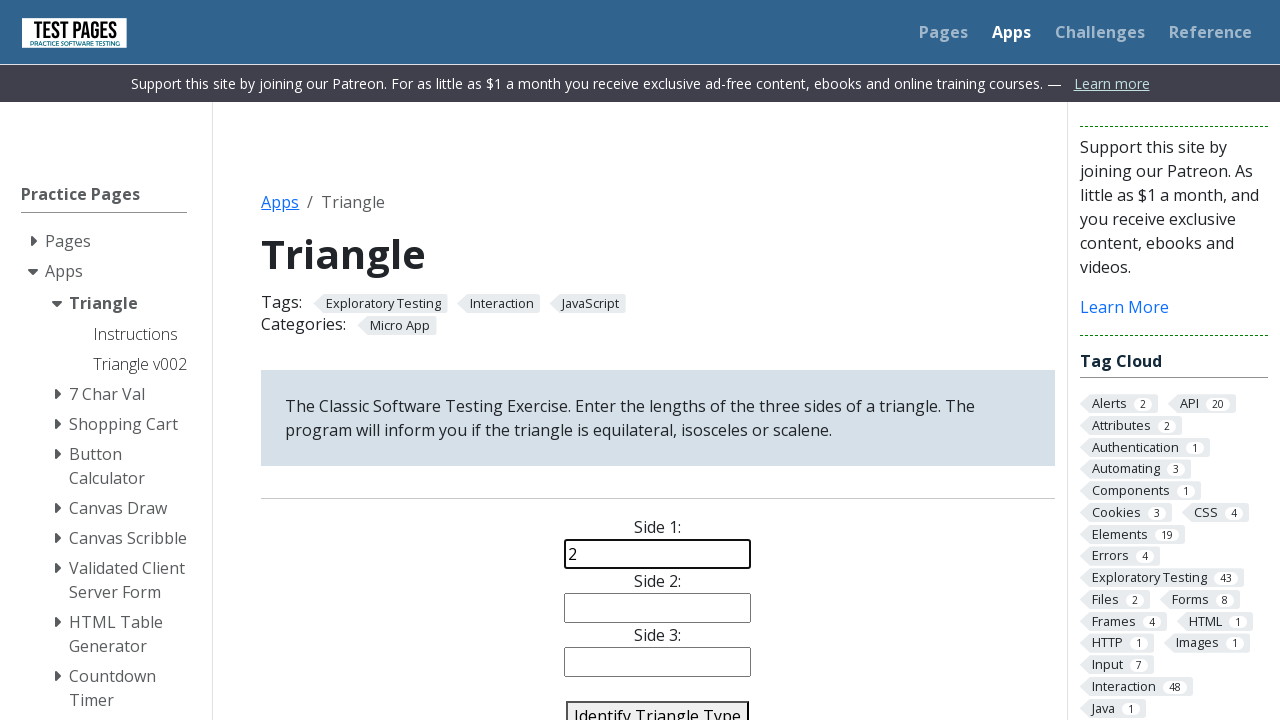

Filled side2 input with value '4' on input[name='side2']
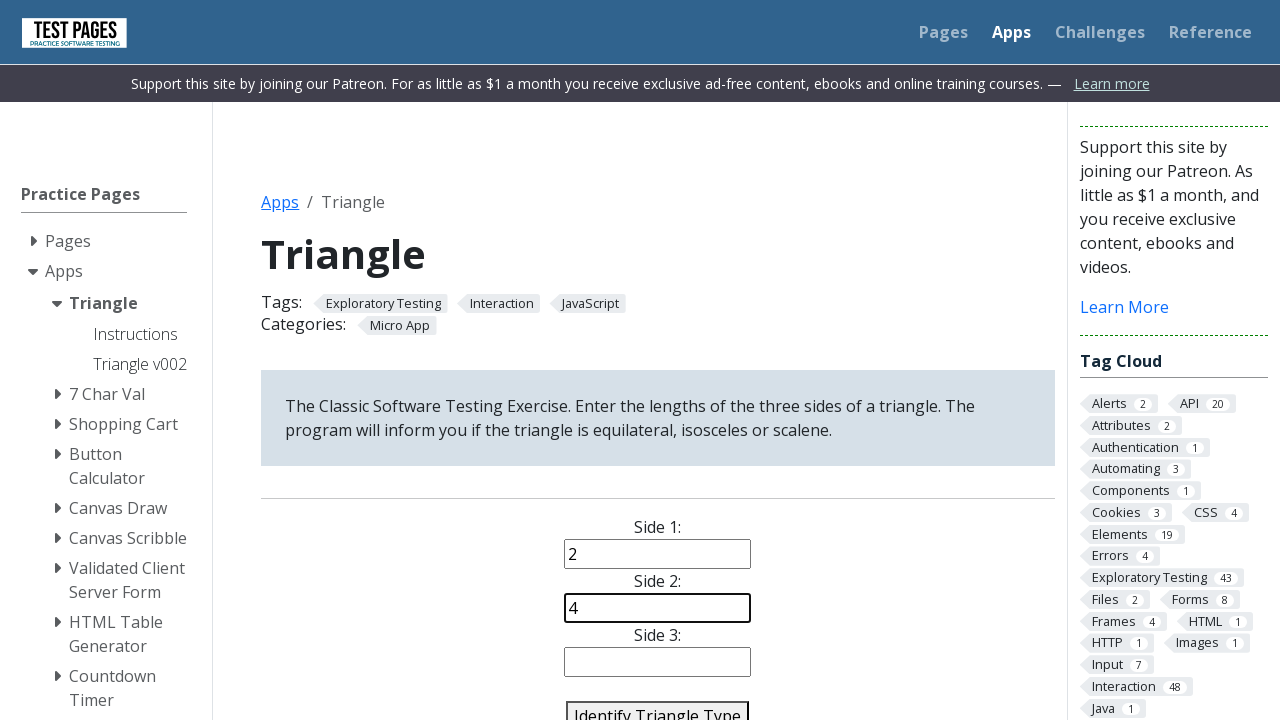

Filled side3 input with value '5' on input[name='side3']
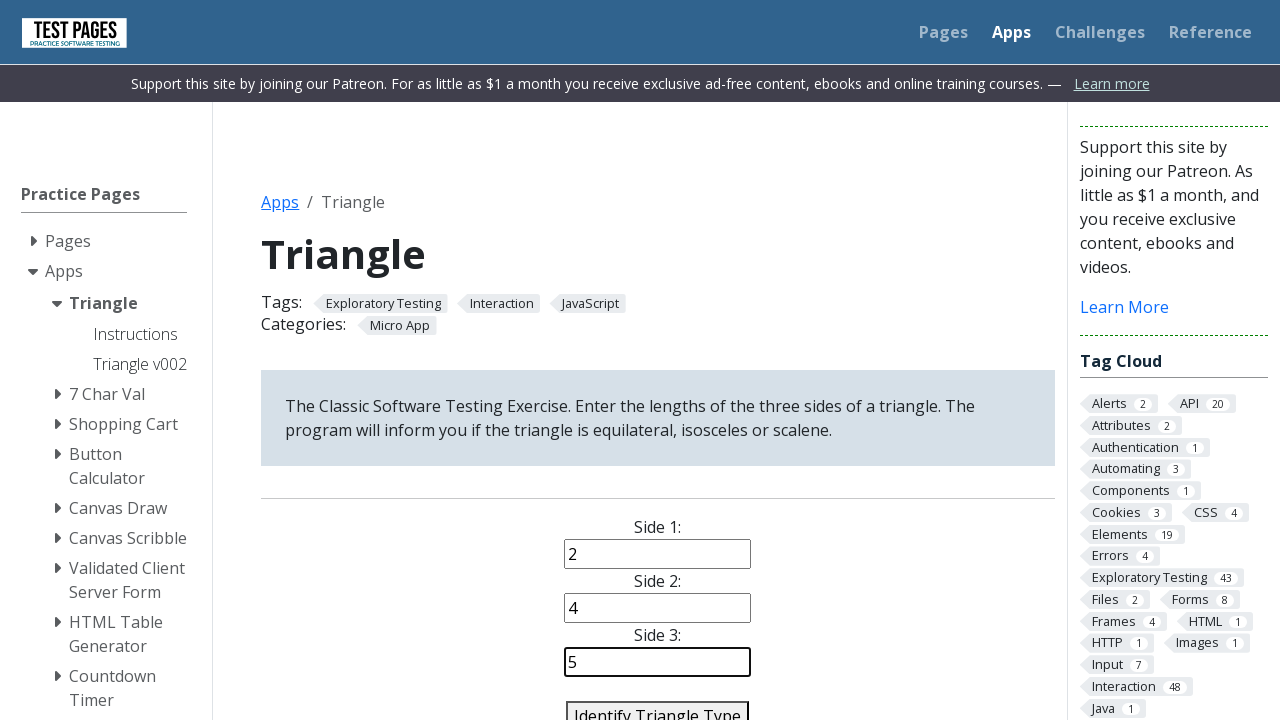

Clicked identify triangle button at (658, 705) on #identify-triangle-action
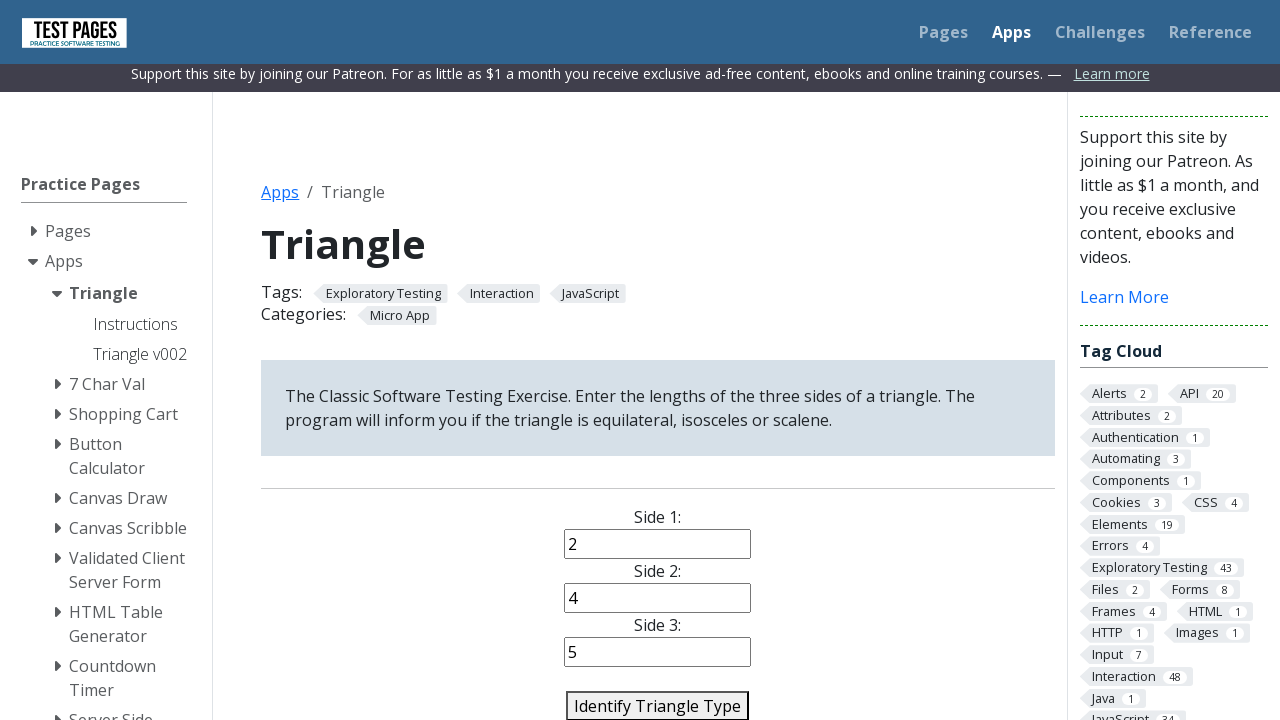

Triangle type result element appeared
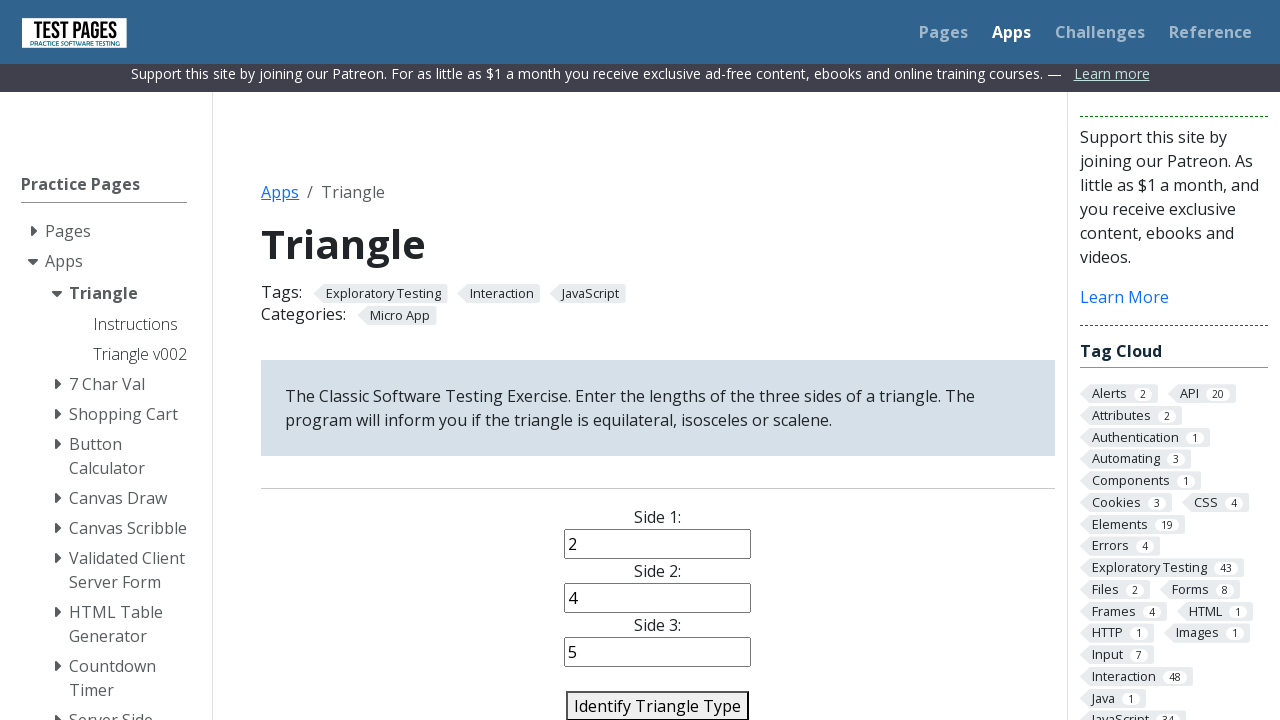

Retrieved triangle type result: Scalene
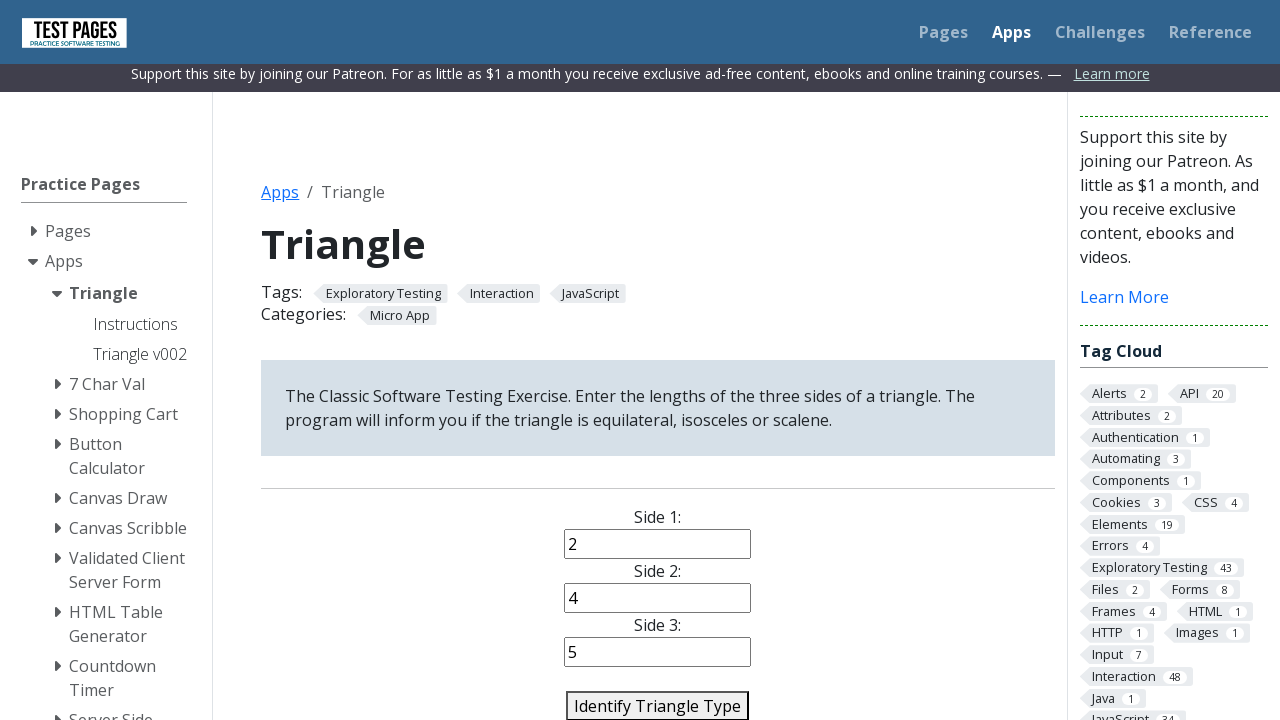

Verified that triangle was correctly identified as scalene
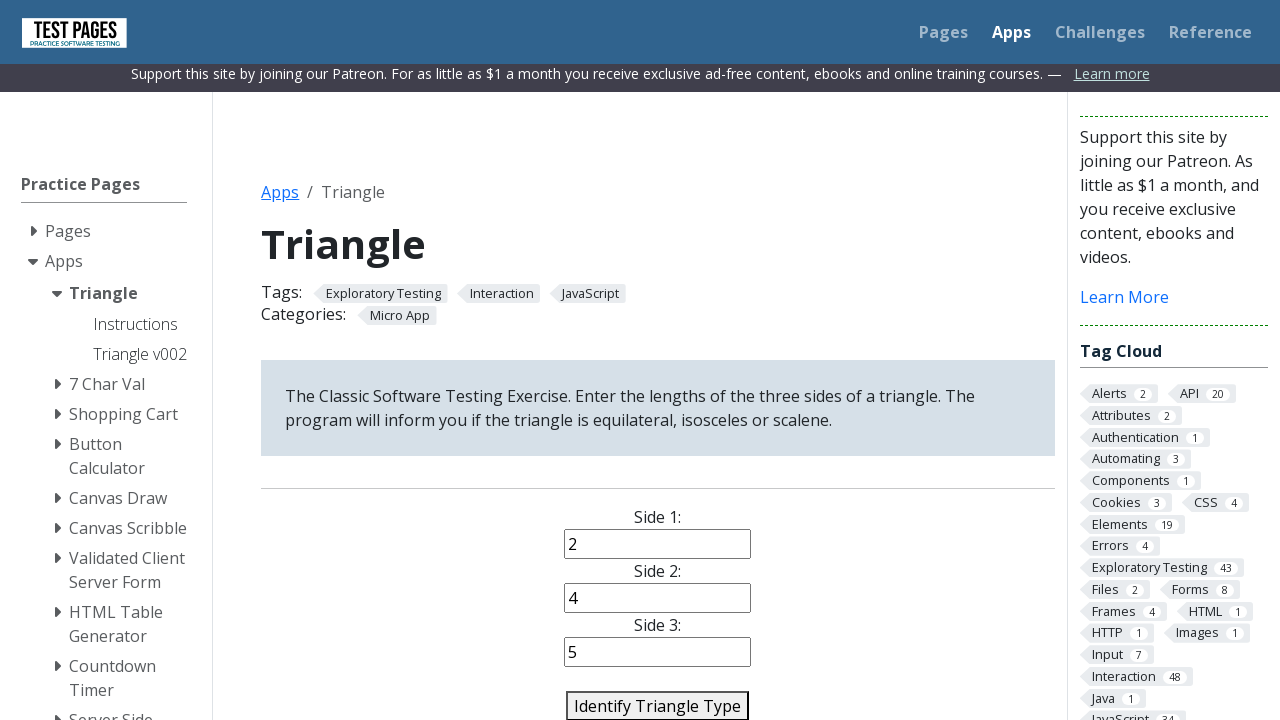

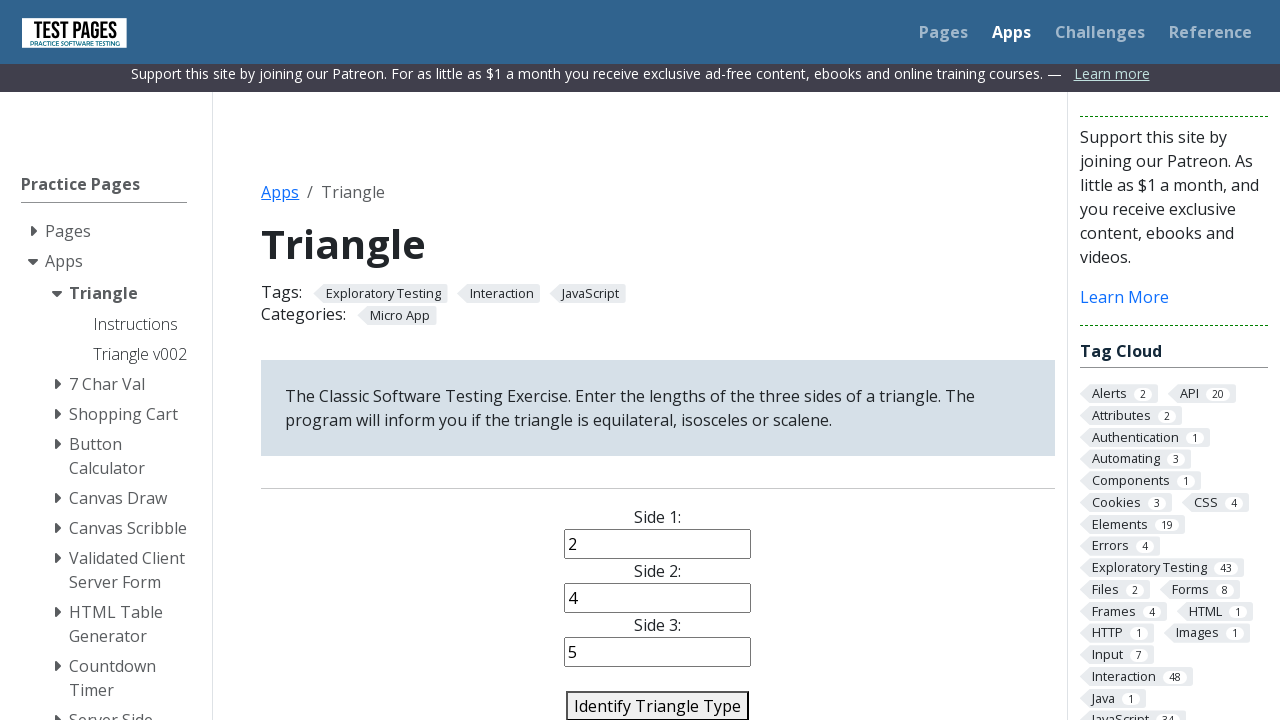